Navigates to a GitHub user's repositories page and verifies that 30 repositories are displayed in the list

Starting URL: https://github.com/habibshahid2013?tab=repositories

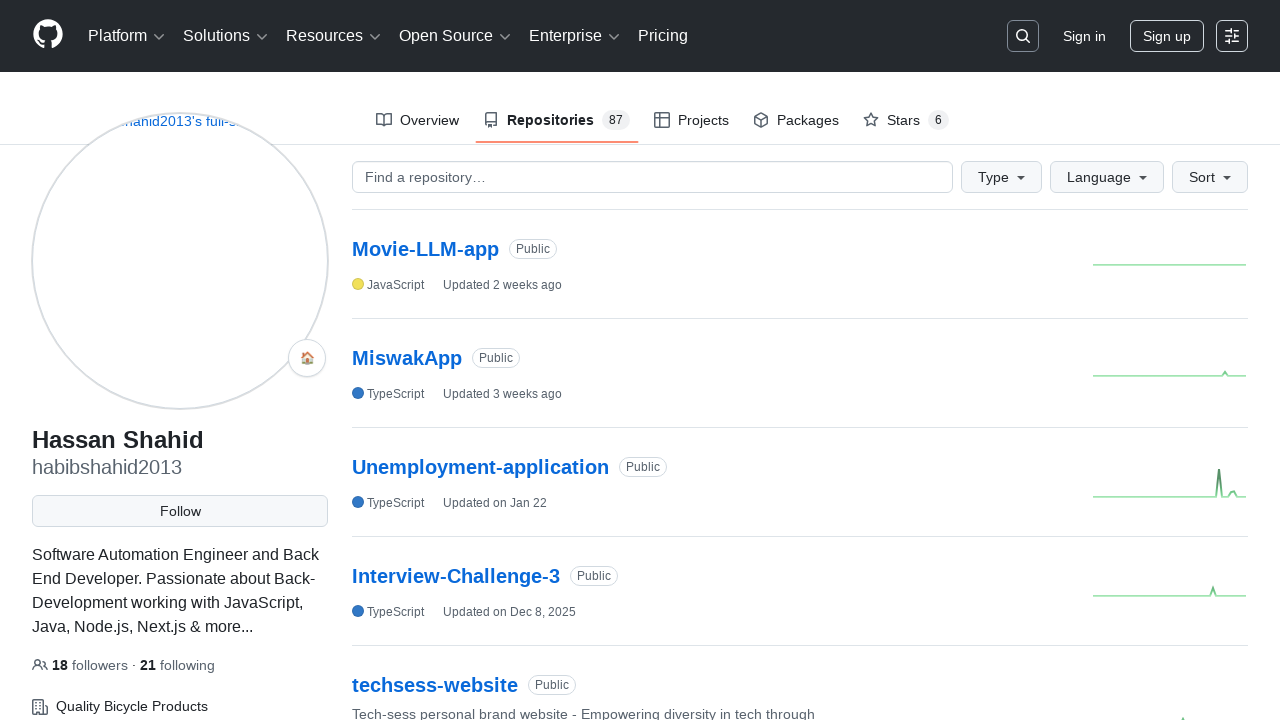

Navigated to GitHub user's repositories page
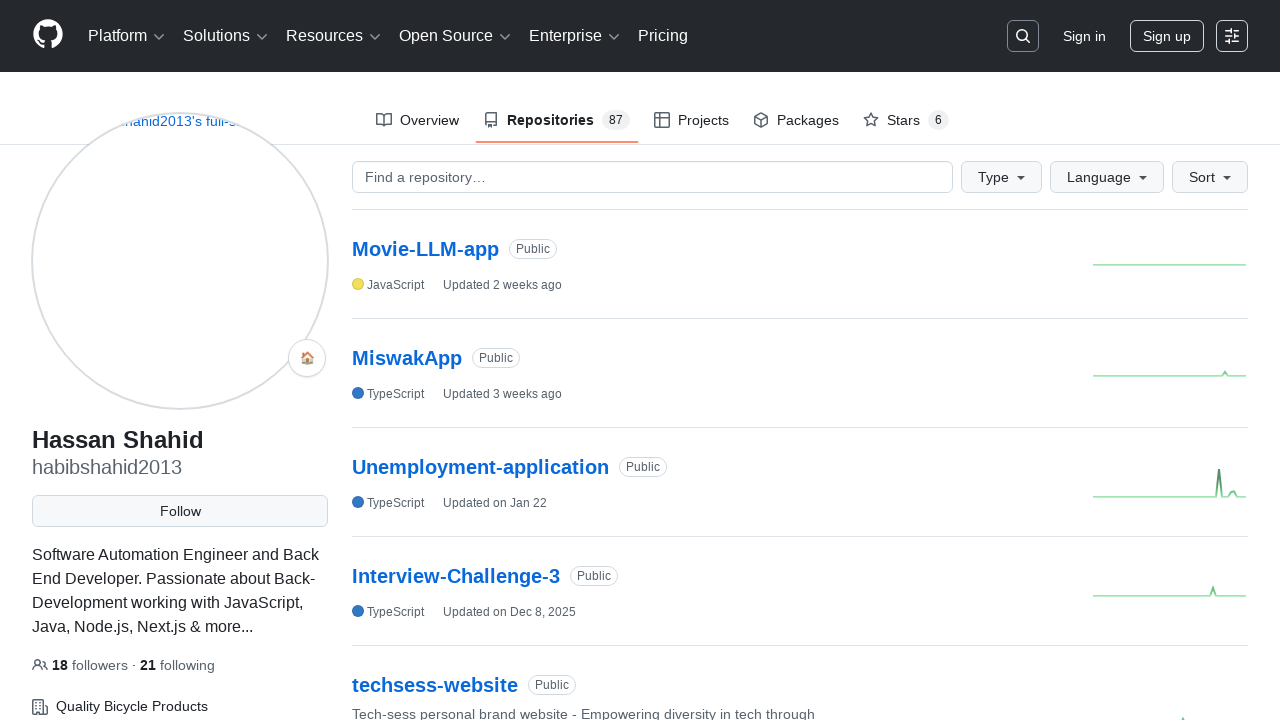

Retrieved all repository items from the list
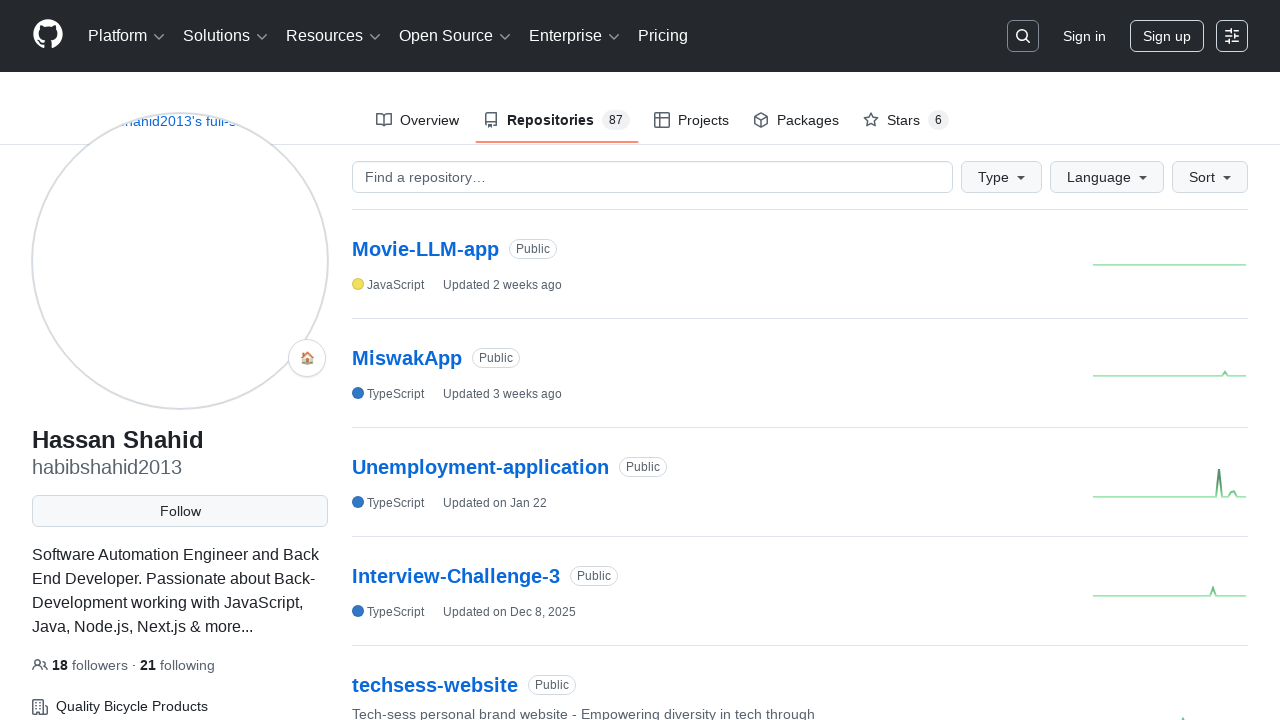

Verified that exactly 30 repositories are displayed in the list
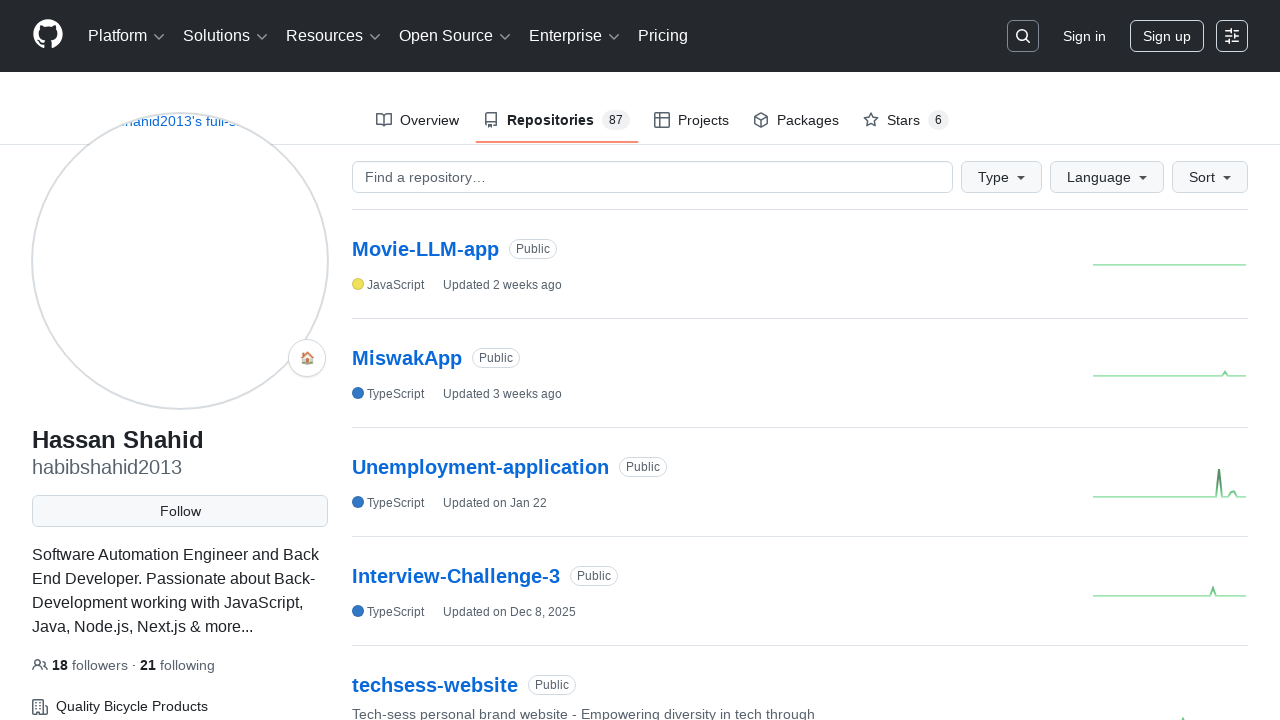

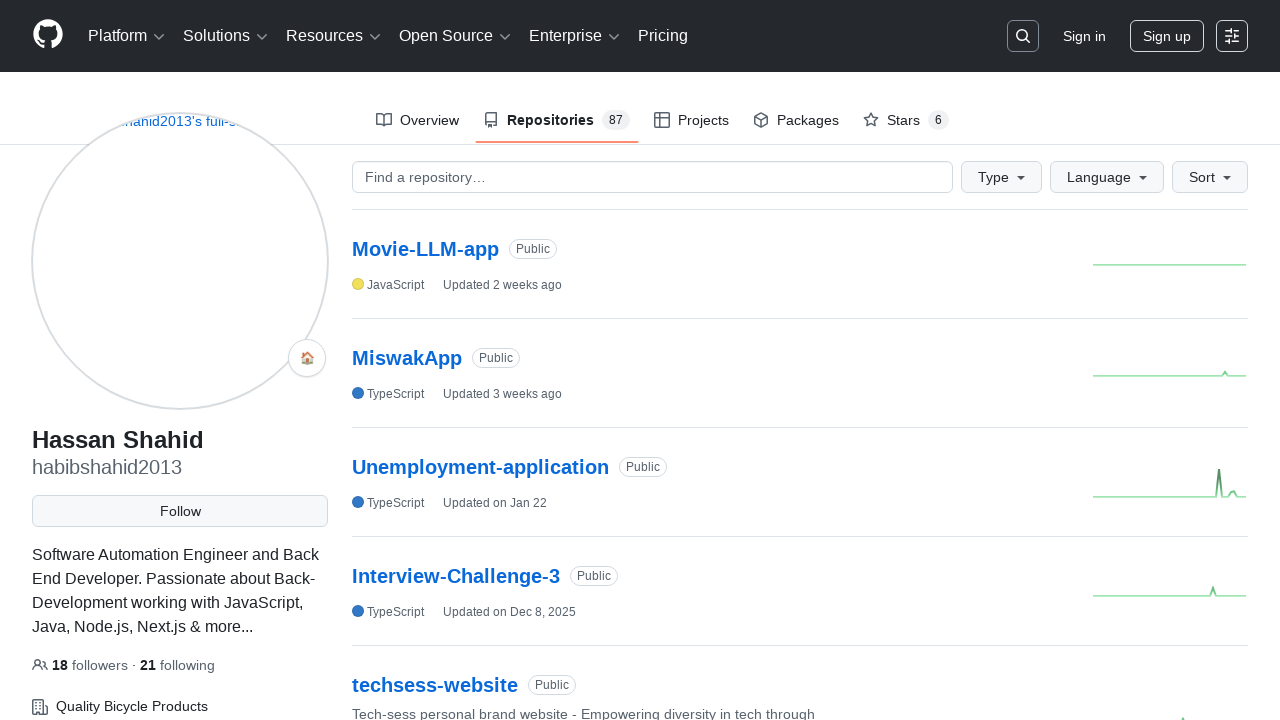